Tests correct synchronization by clicking a start button and waiting for dynamically loaded content to appear

Starting URL: https://the-internet.herokuapp.com/dynamic_loading/2

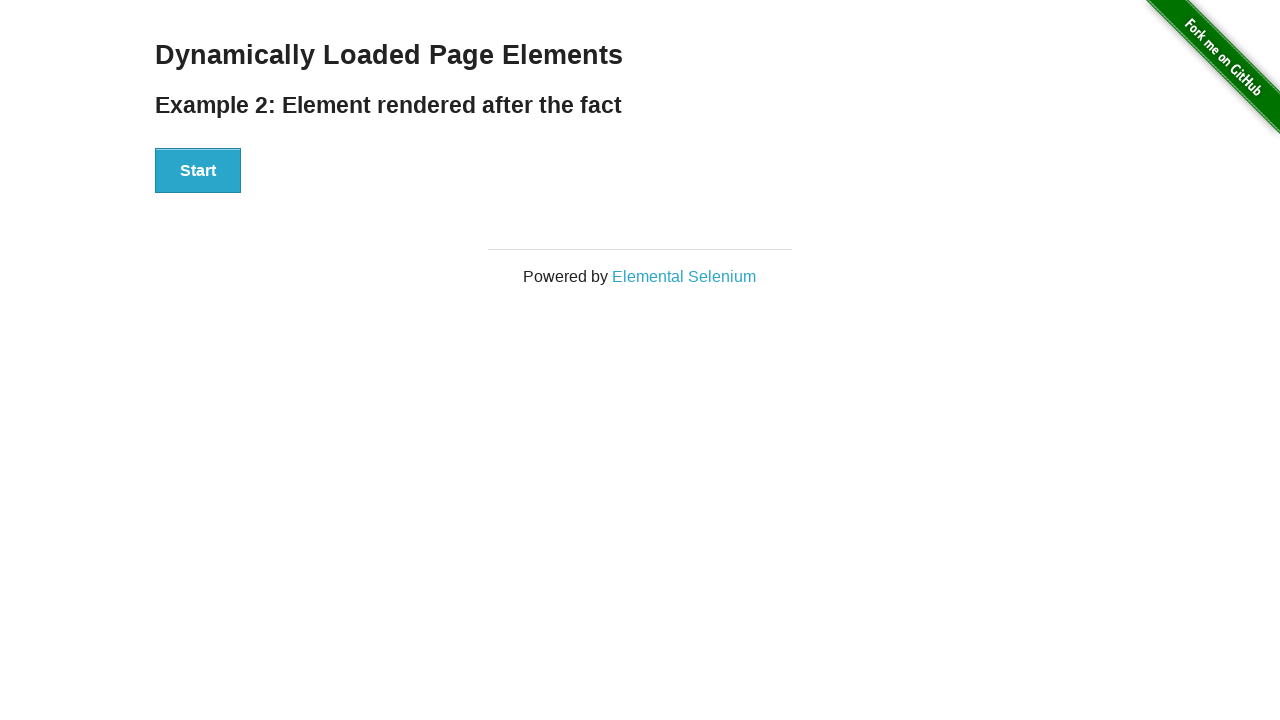

Start button became visible
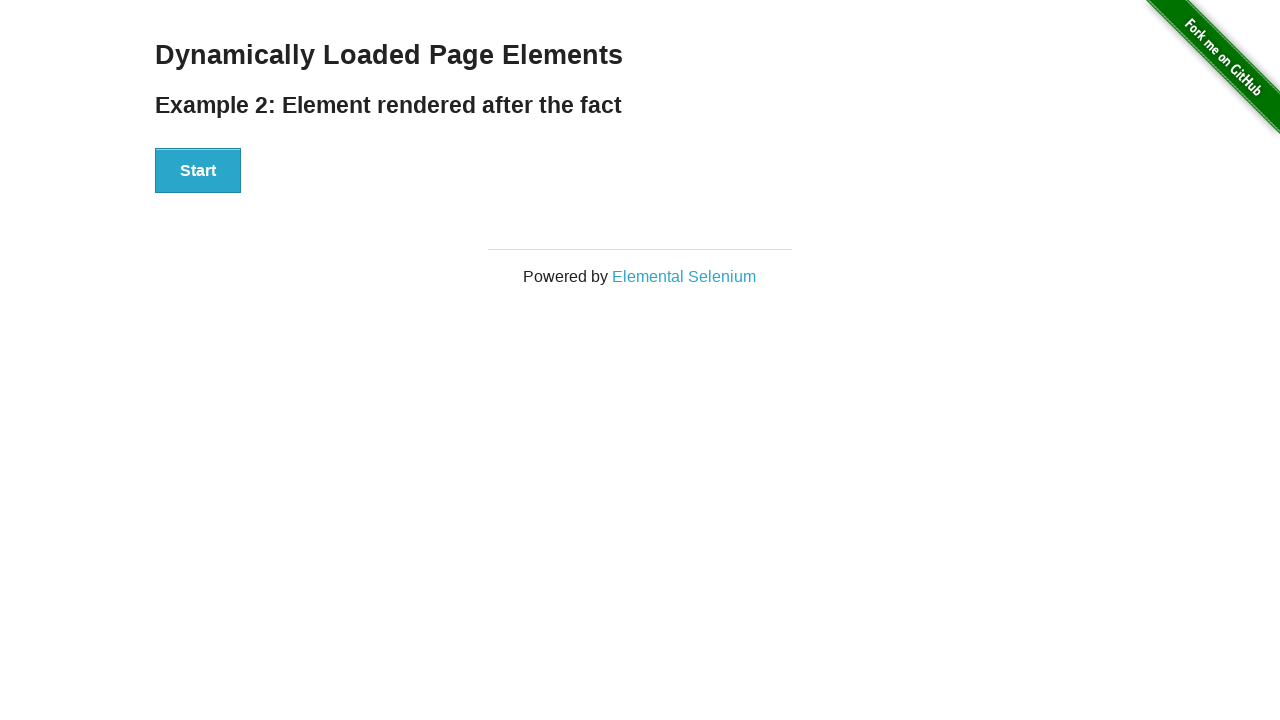

Clicked the start button to initiate dynamic loading at (198, 171) on #start button
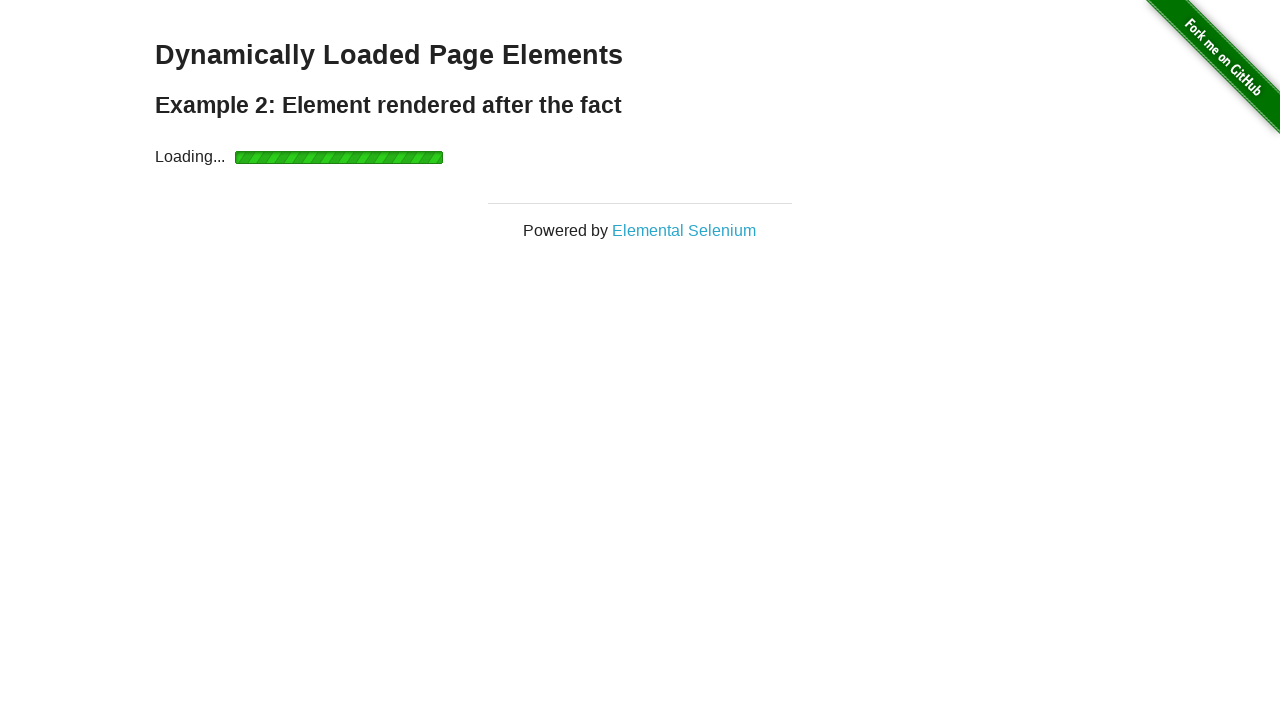

Dynamically loaded content appeared with 'Hello World' message
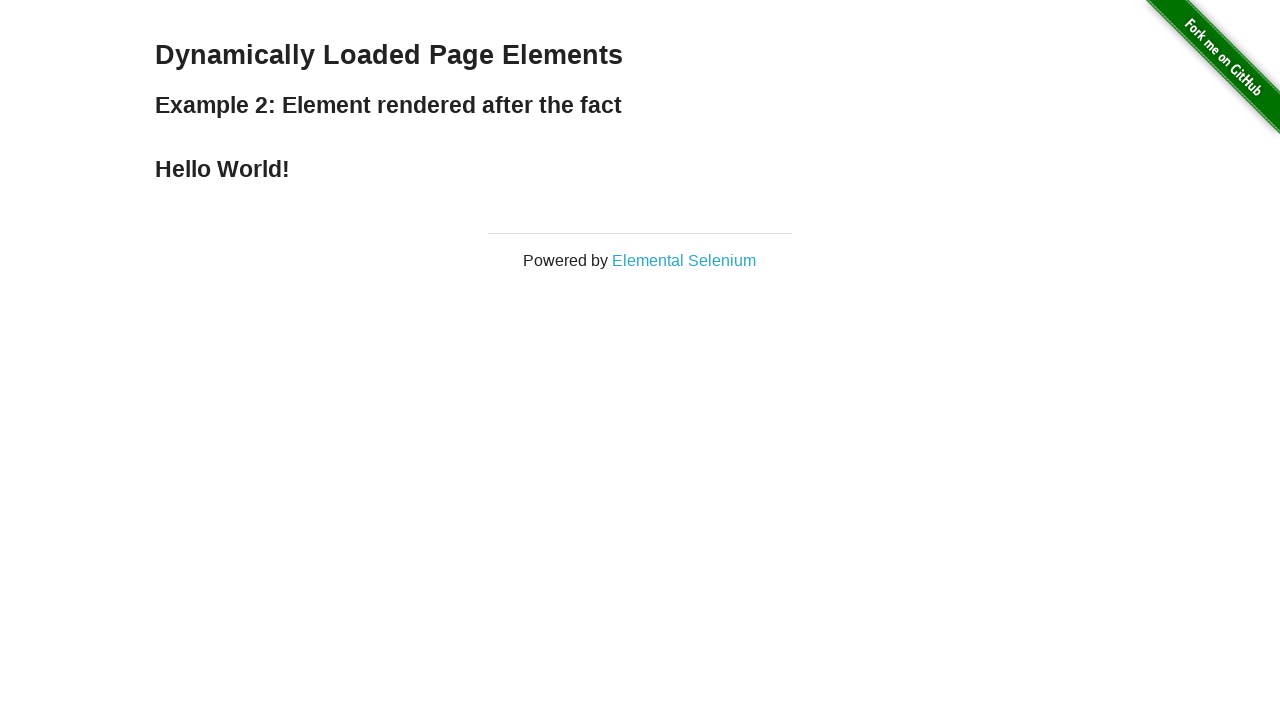

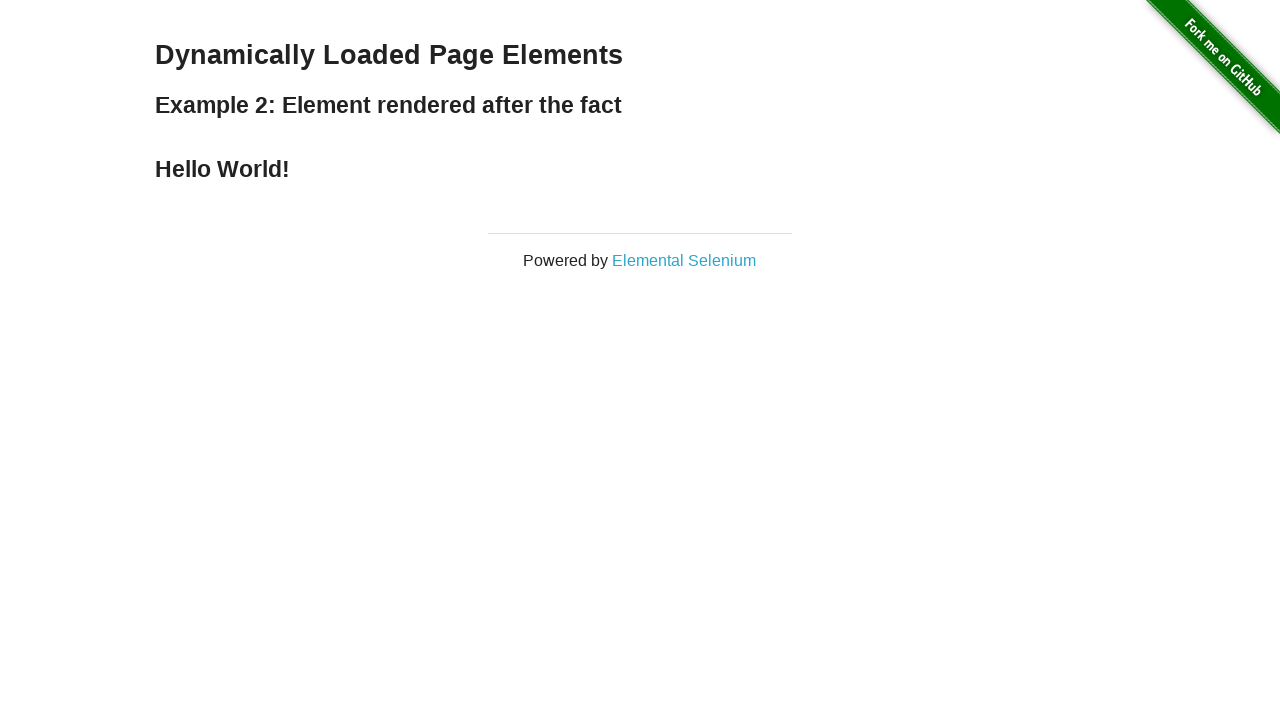